Tests that browser back button respects filter navigation history

Starting URL: https://demo.playwright.dev/todomvc

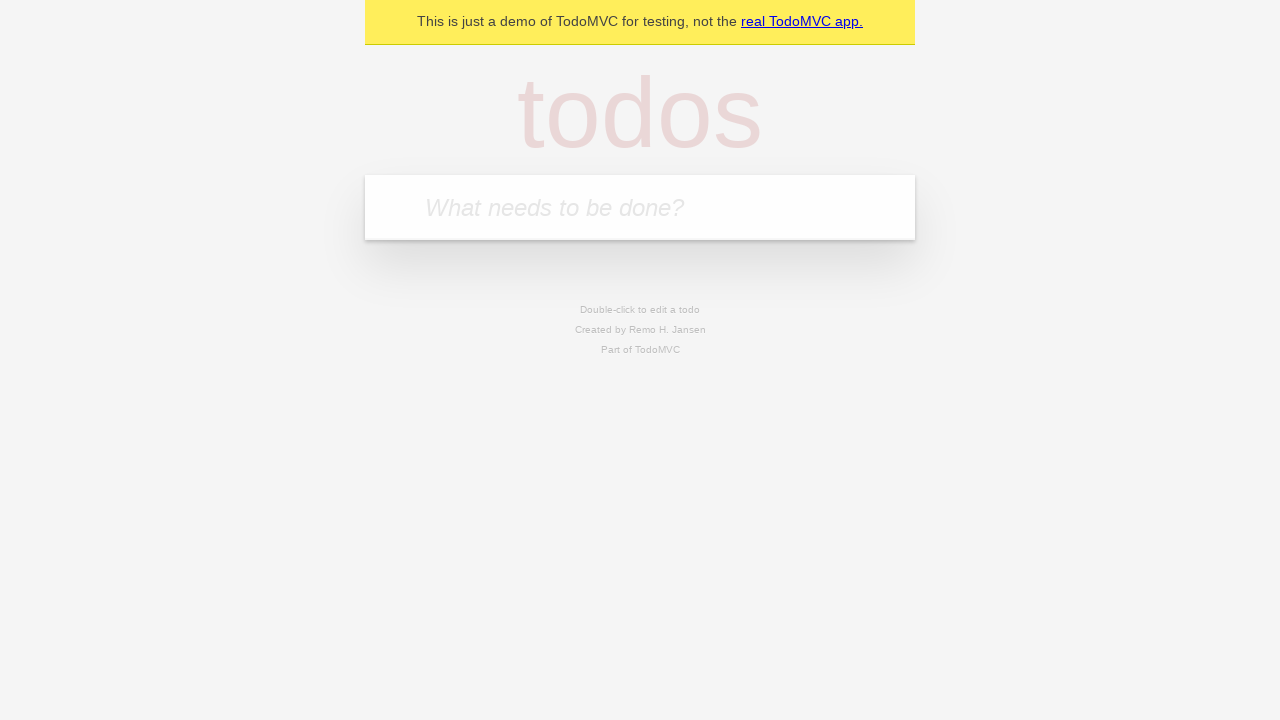

Filled todo input with 'buy some cheese' on internal:attr=[placeholder="What needs to be done?"i]
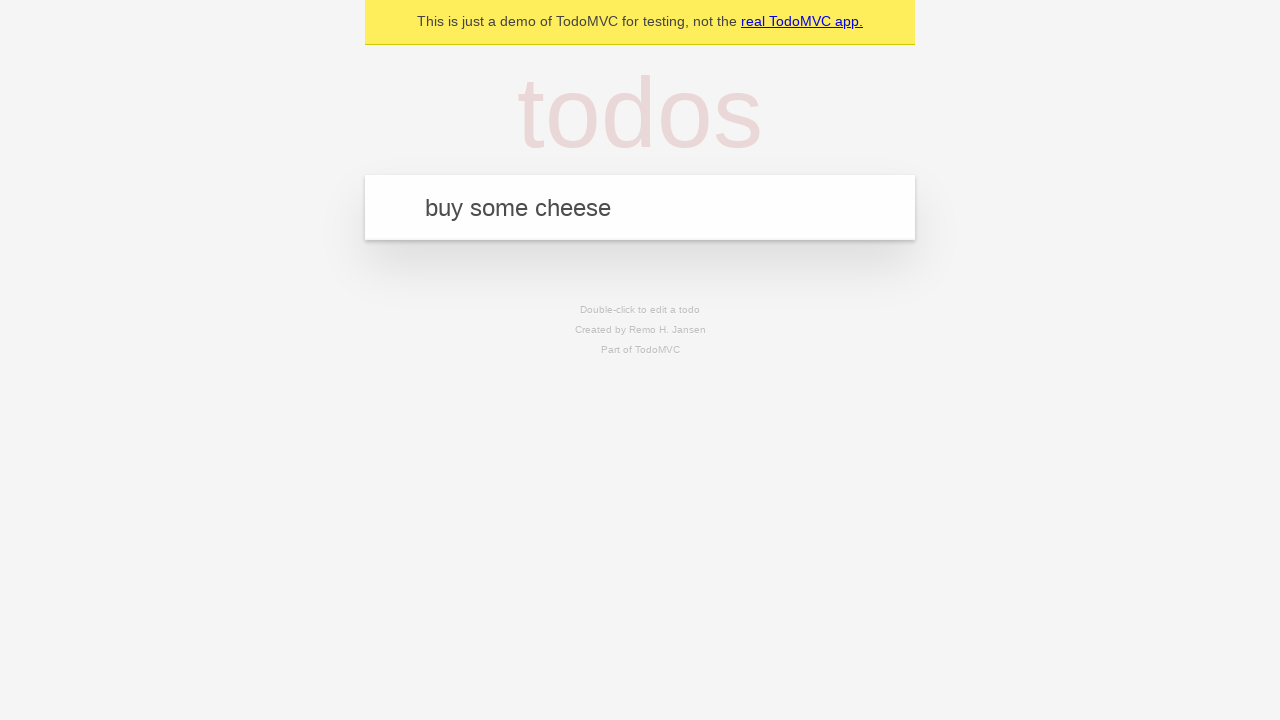

Pressed Enter to add first todo on internal:attr=[placeholder="What needs to be done?"i]
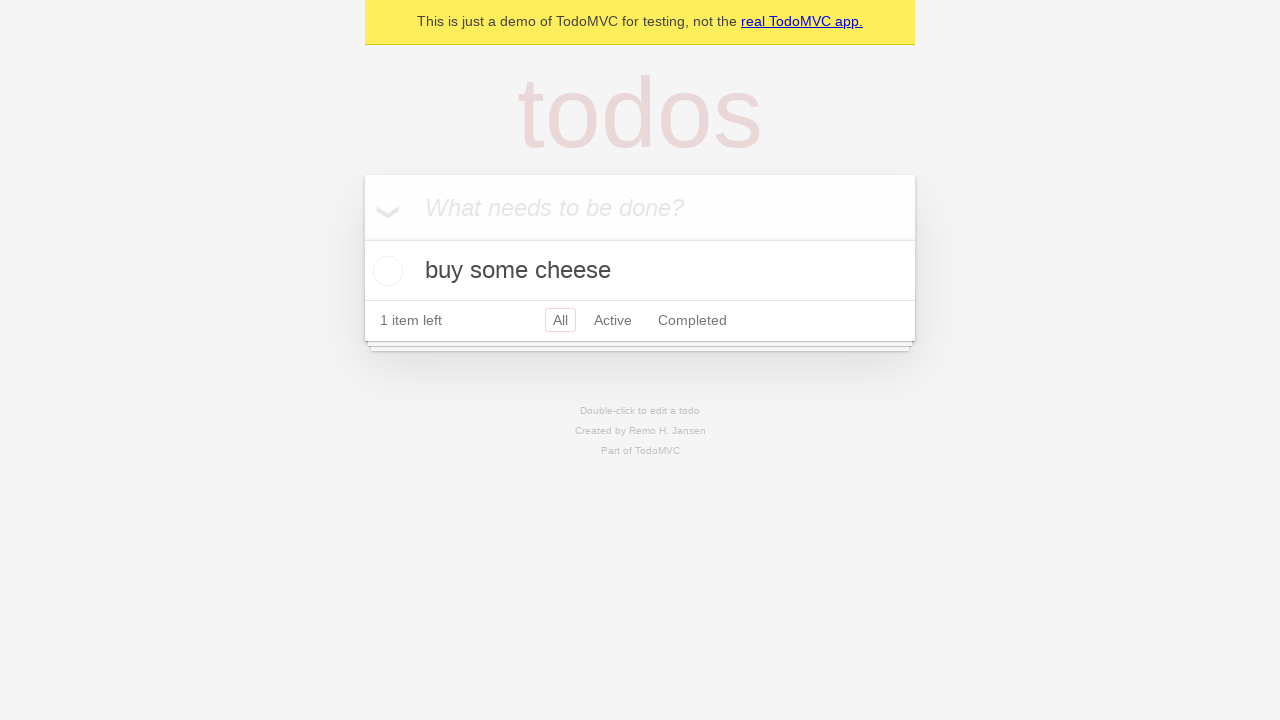

Filled todo input with 'feed the cat' on internal:attr=[placeholder="What needs to be done?"i]
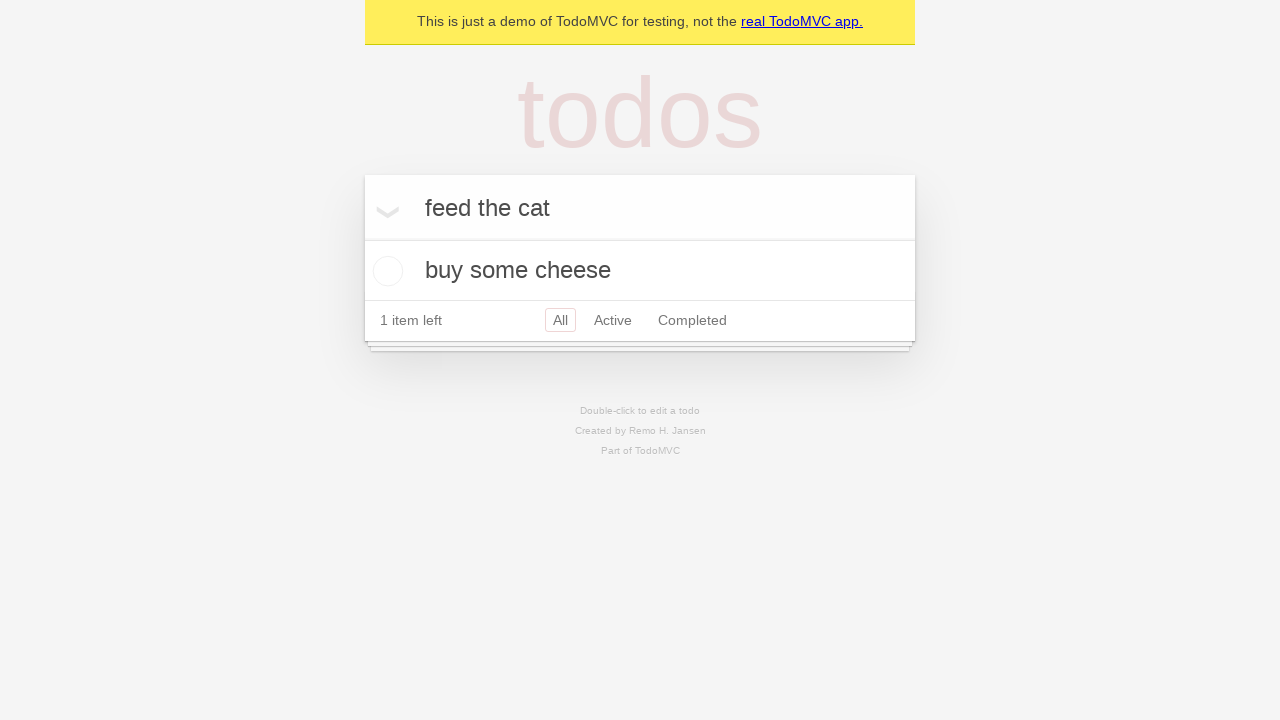

Pressed Enter to add second todo on internal:attr=[placeholder="What needs to be done?"i]
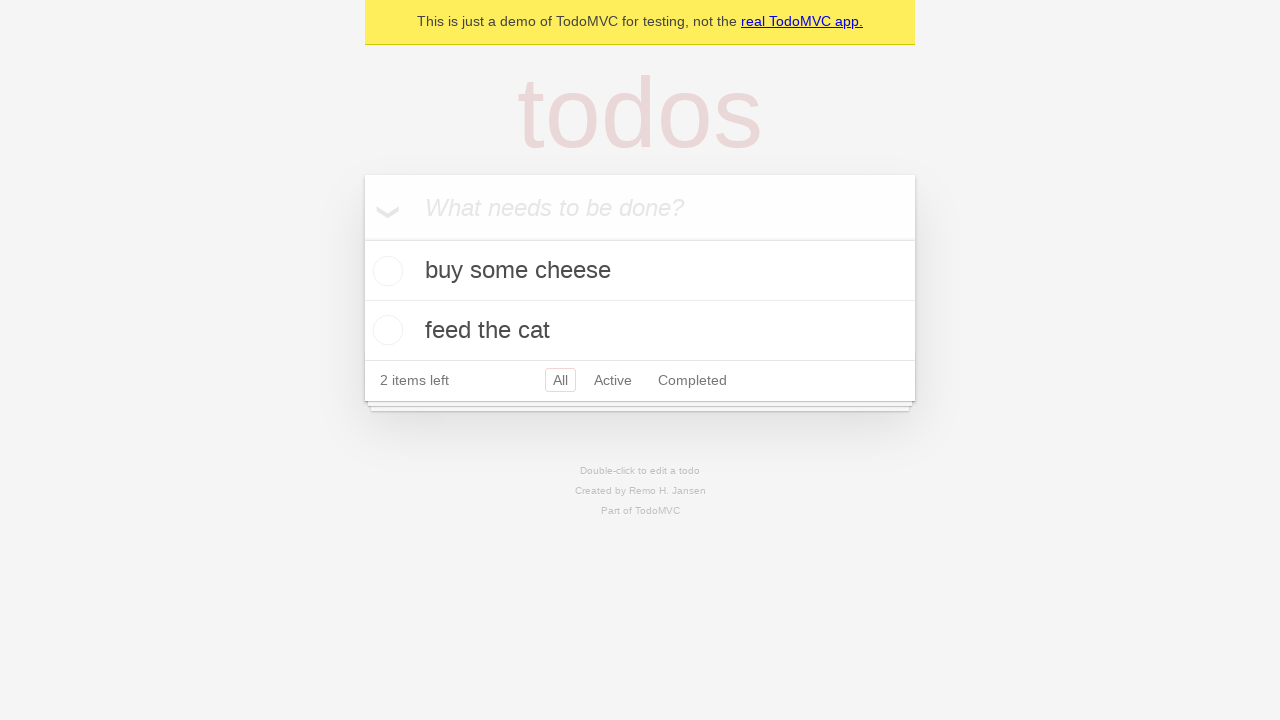

Filled todo input with 'book a doctors appointment' on internal:attr=[placeholder="What needs to be done?"i]
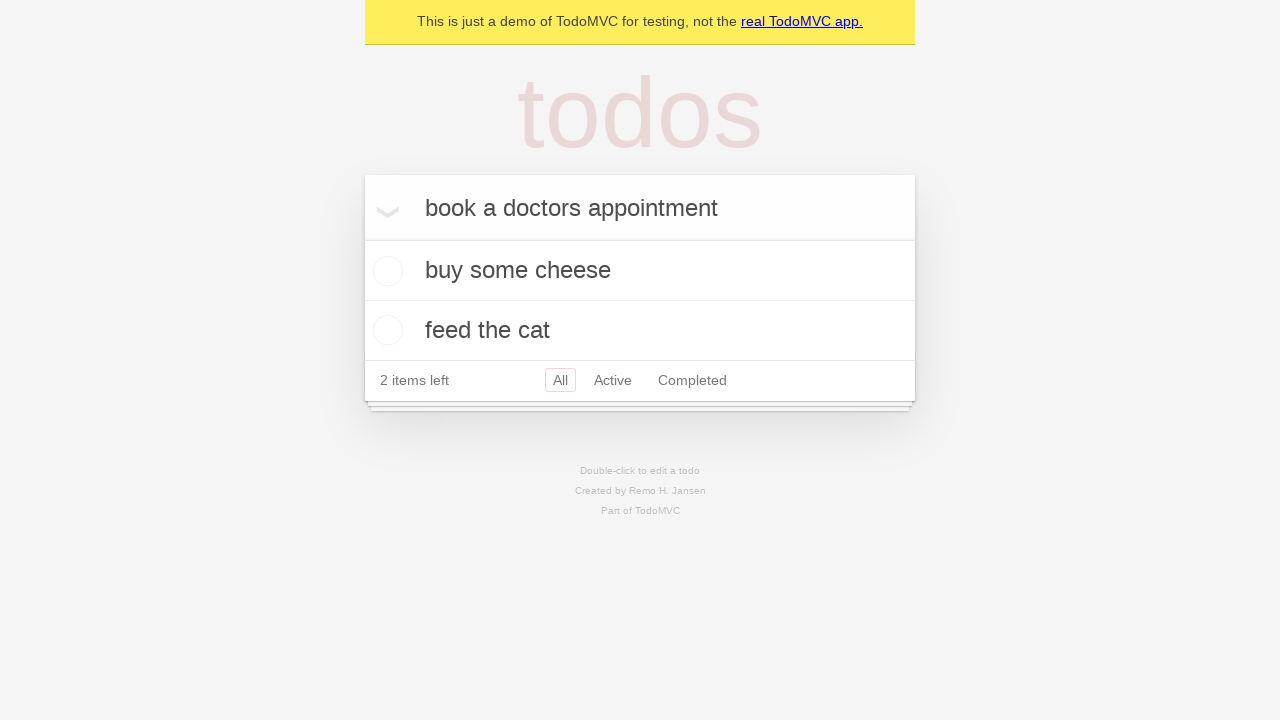

Pressed Enter to add third todo on internal:attr=[placeholder="What needs to be done?"i]
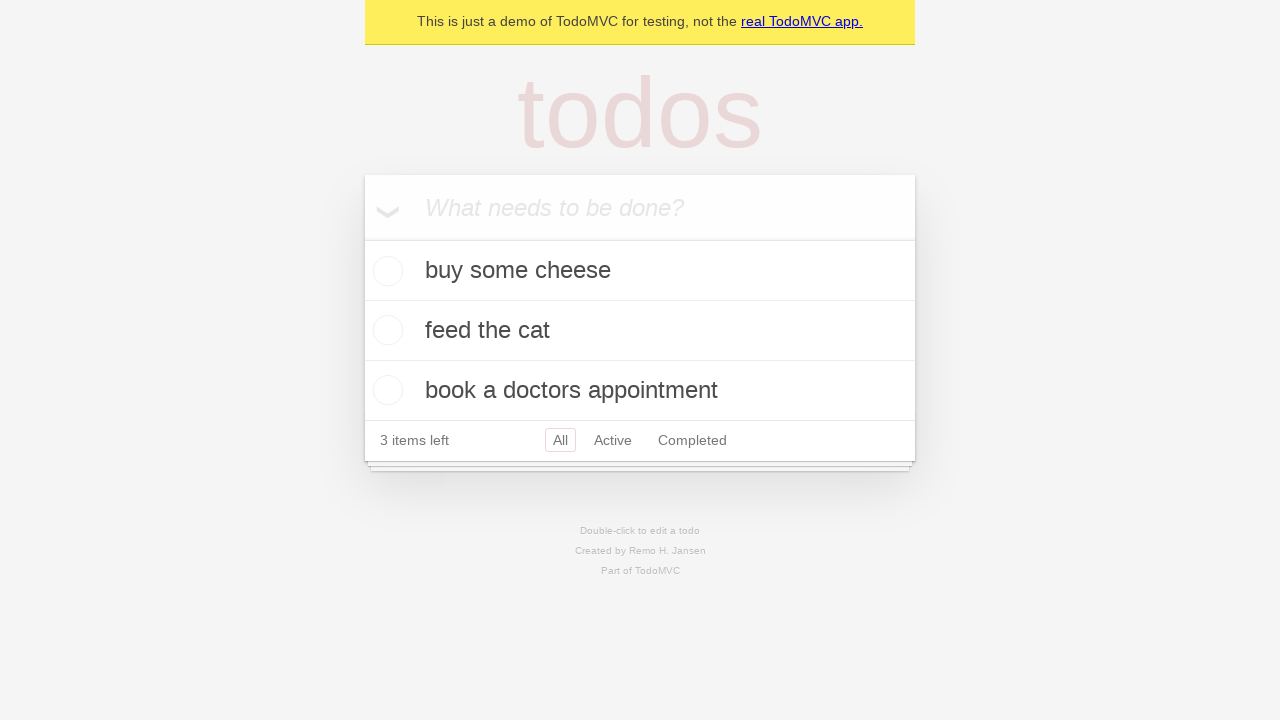

Checked the second todo item at (385, 330) on internal:testid=[data-testid="todo-item"s] >> nth=1 >> internal:role=checkbox
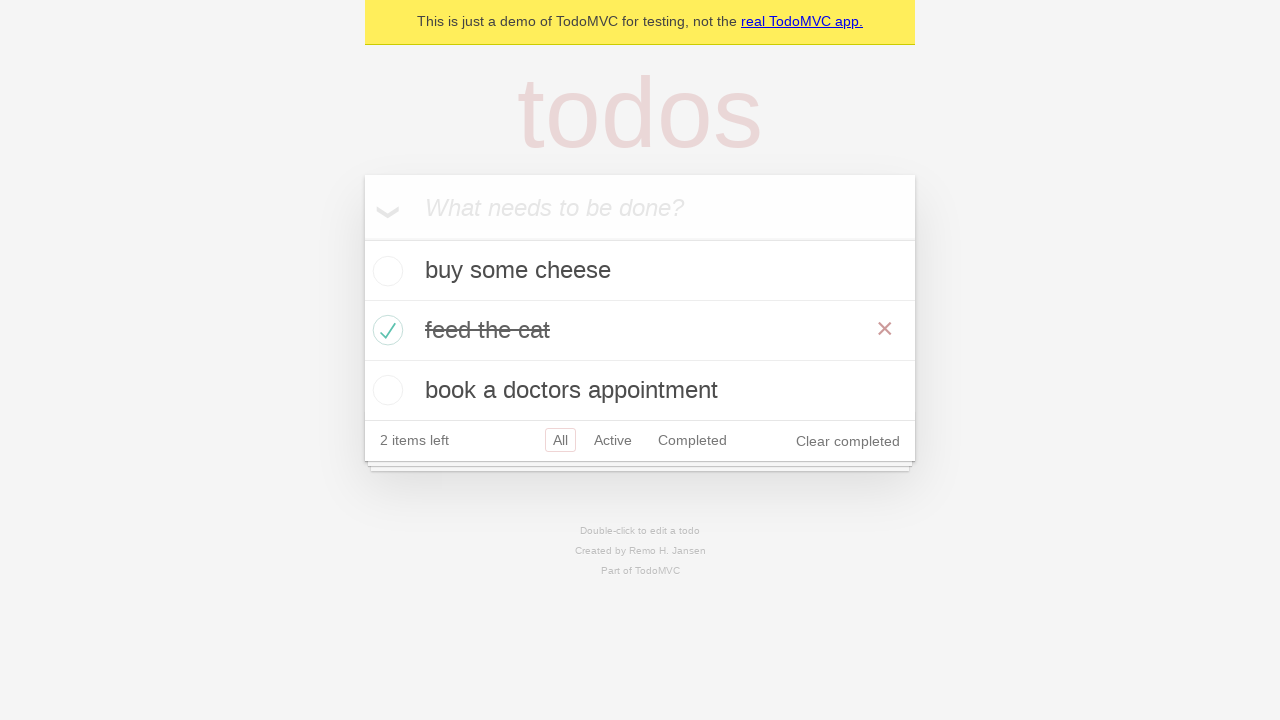

Clicked All filter at (560, 440) on internal:role=link[name="All"i]
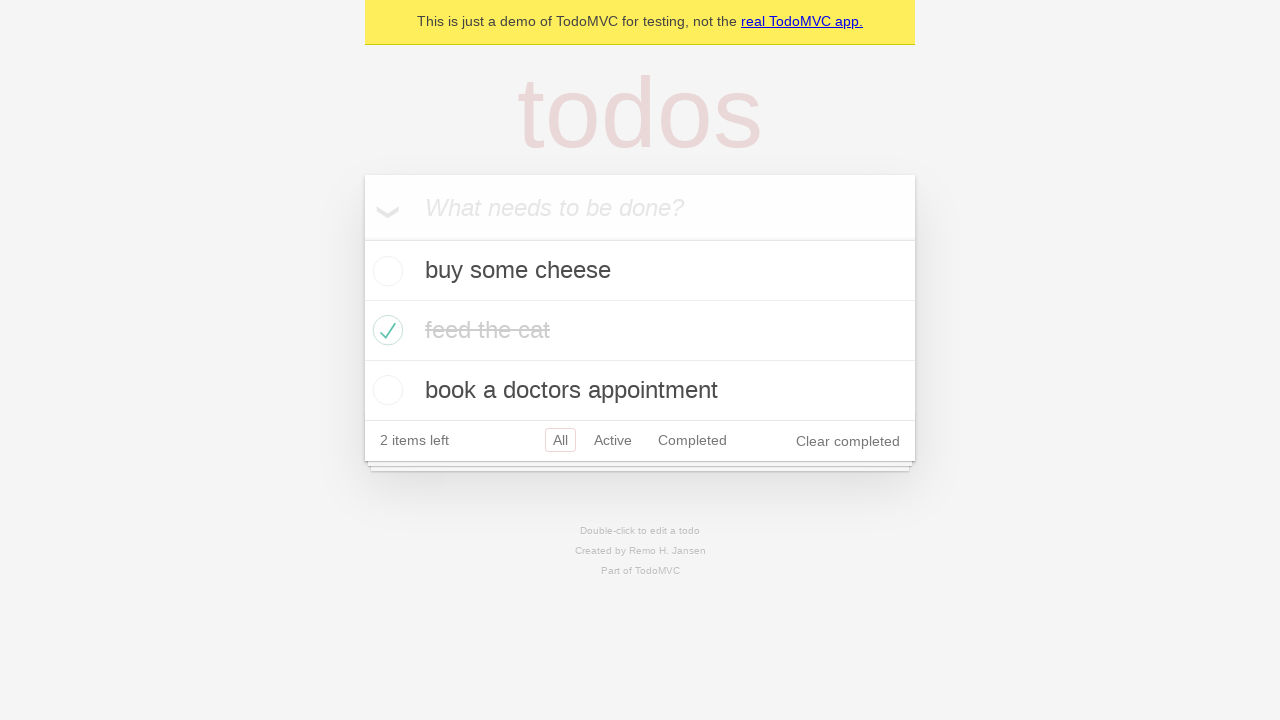

Clicked Active filter at (613, 440) on internal:role=link[name="Active"i]
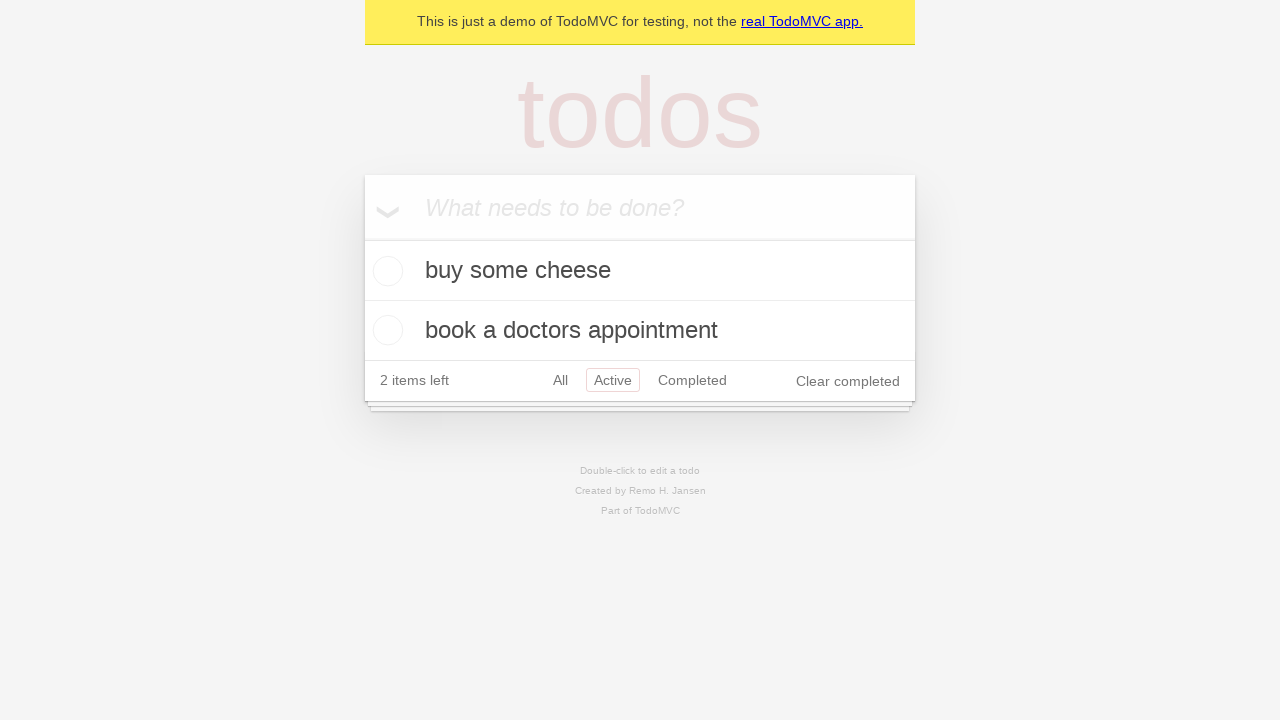

Clicked Completed filter at (692, 380) on internal:role=link[name="Completed"i]
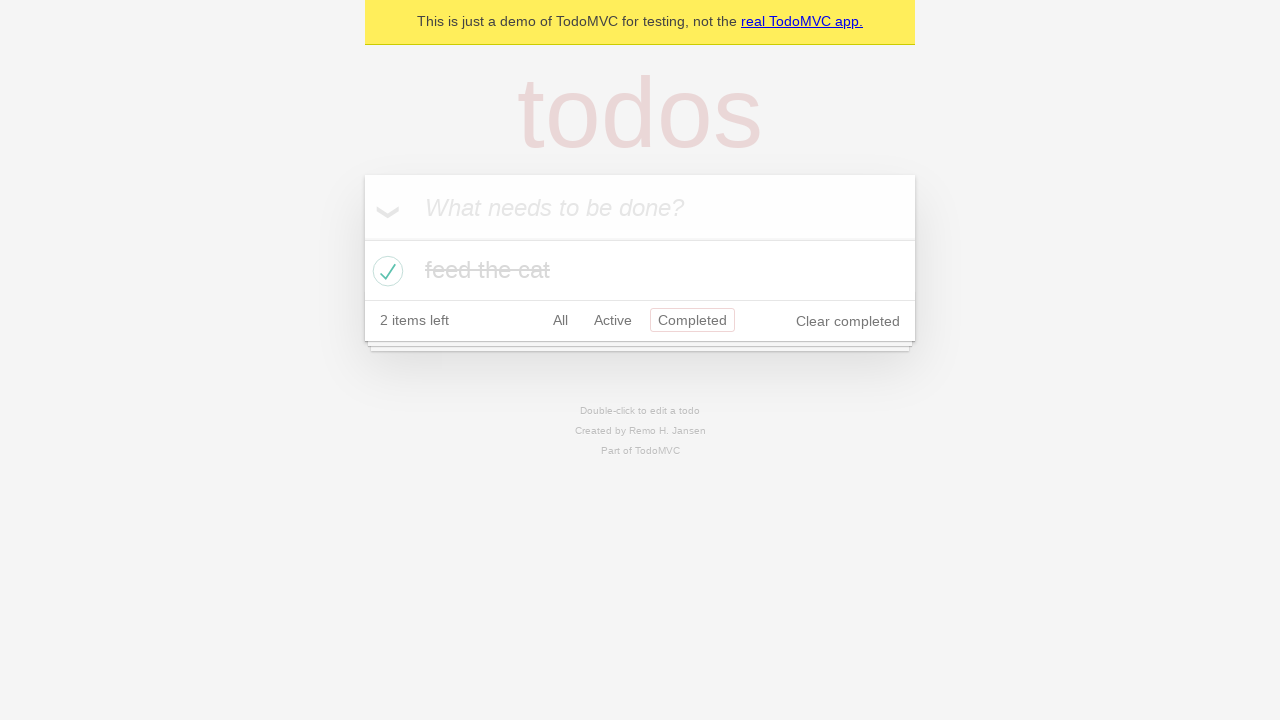

Navigated back to Active filter
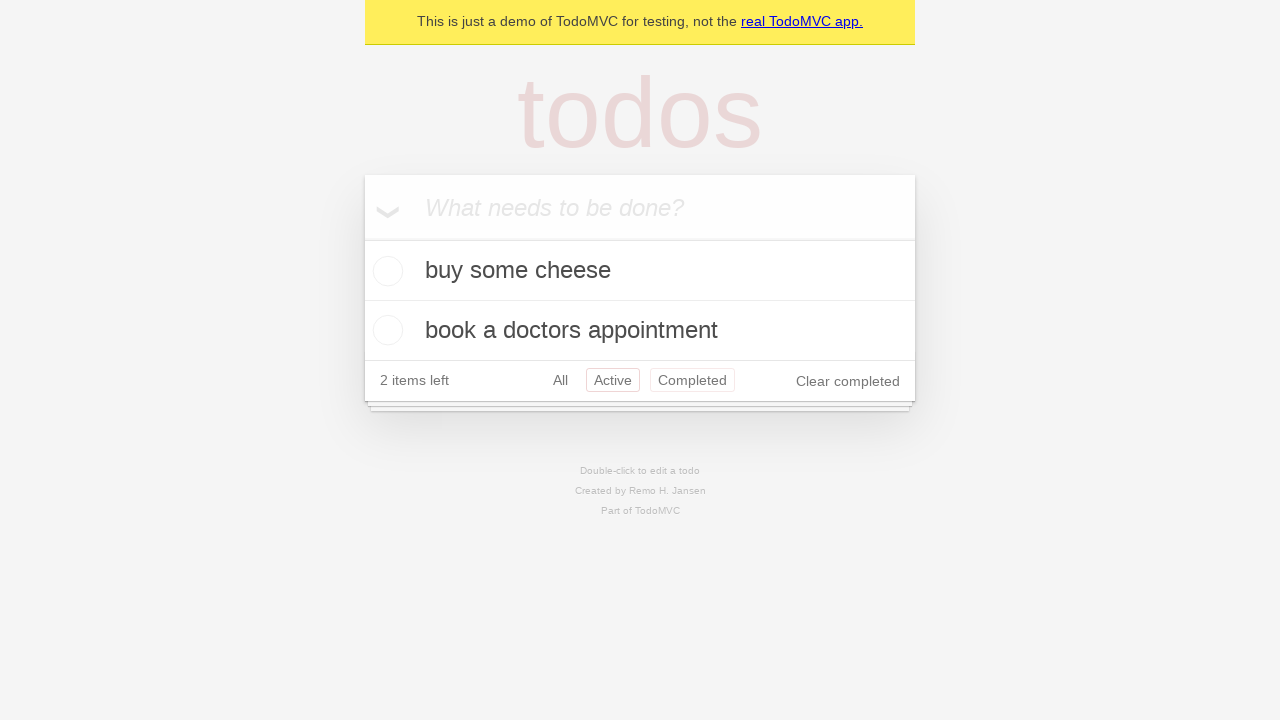

Navigated back to All filter
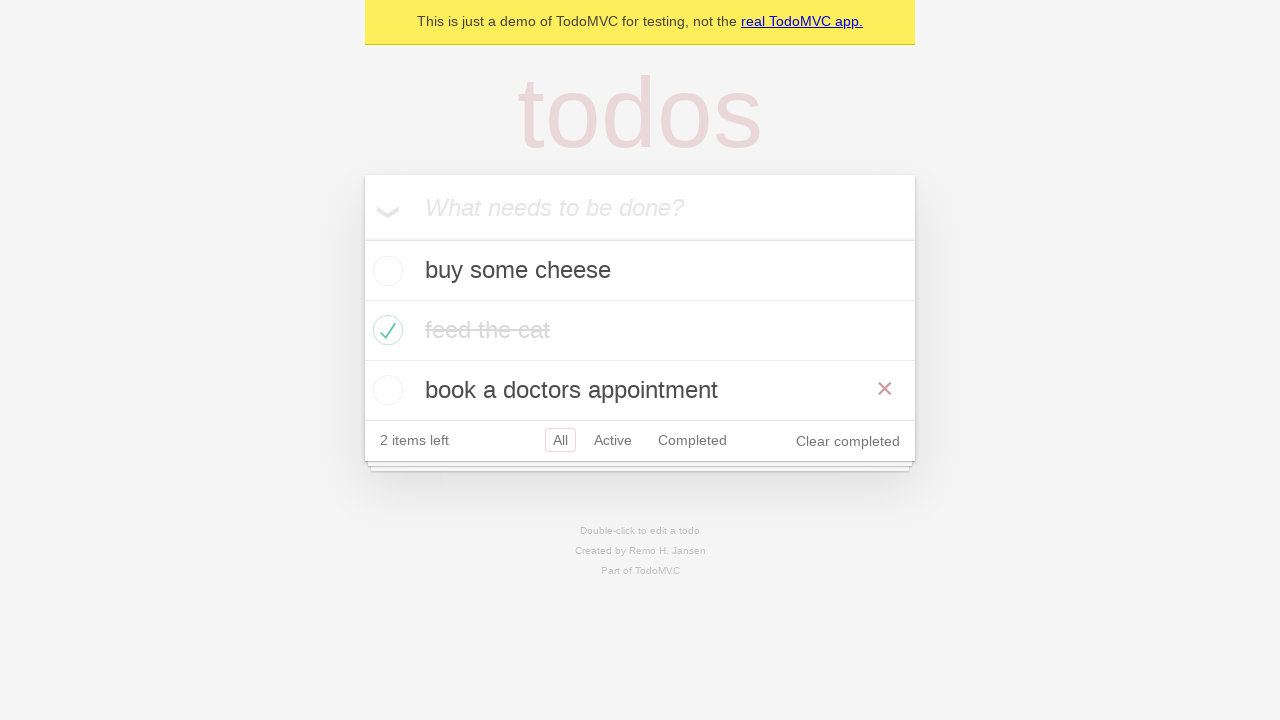

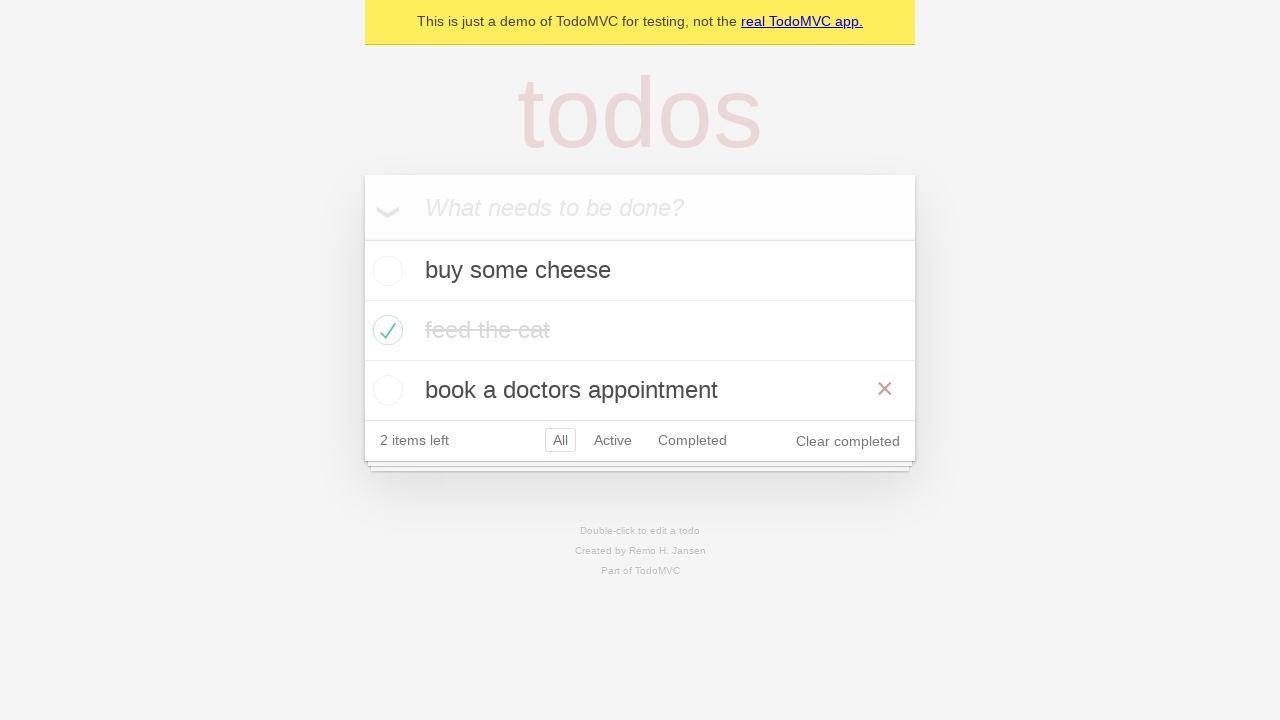